Tests JavaScript prompt dialog by clicking the JS Prompt button, entering text, accepting the dialog, and verifying the entered text appears in the result

Starting URL: https://the-internet.herokuapp.com/javascript_alerts

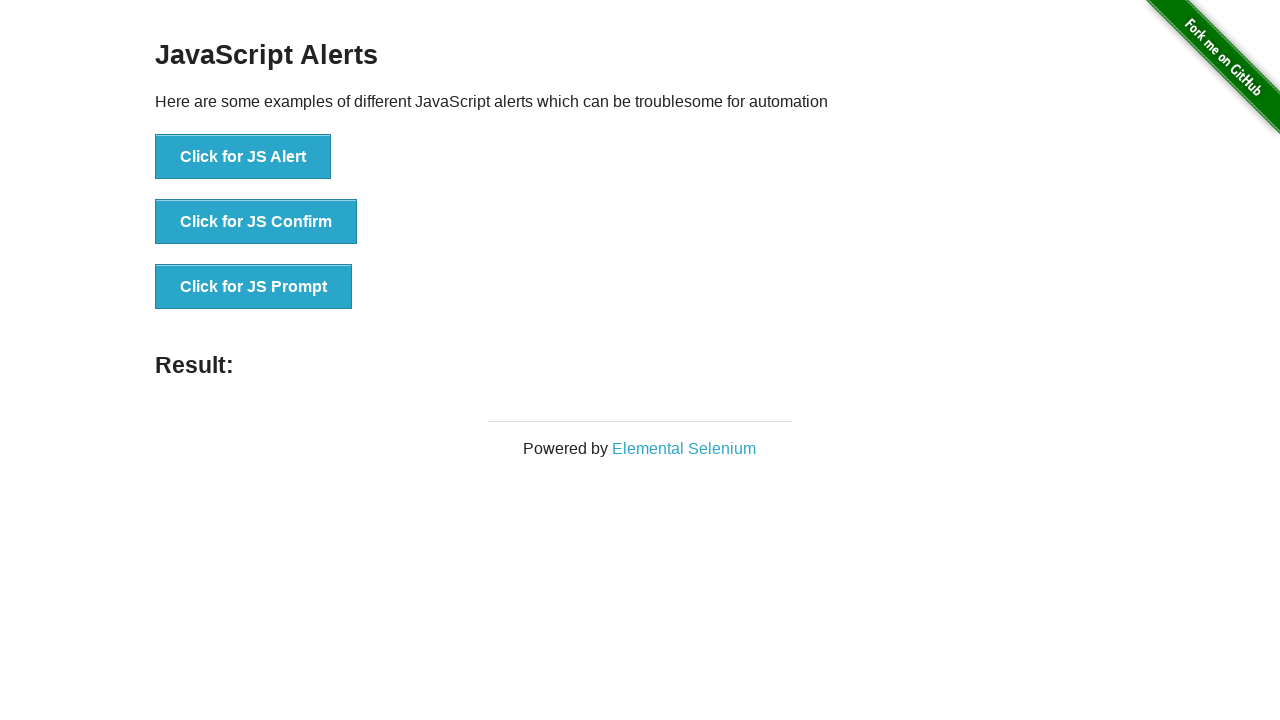

Set up dialog handler to accept prompt with text 'Spanda'
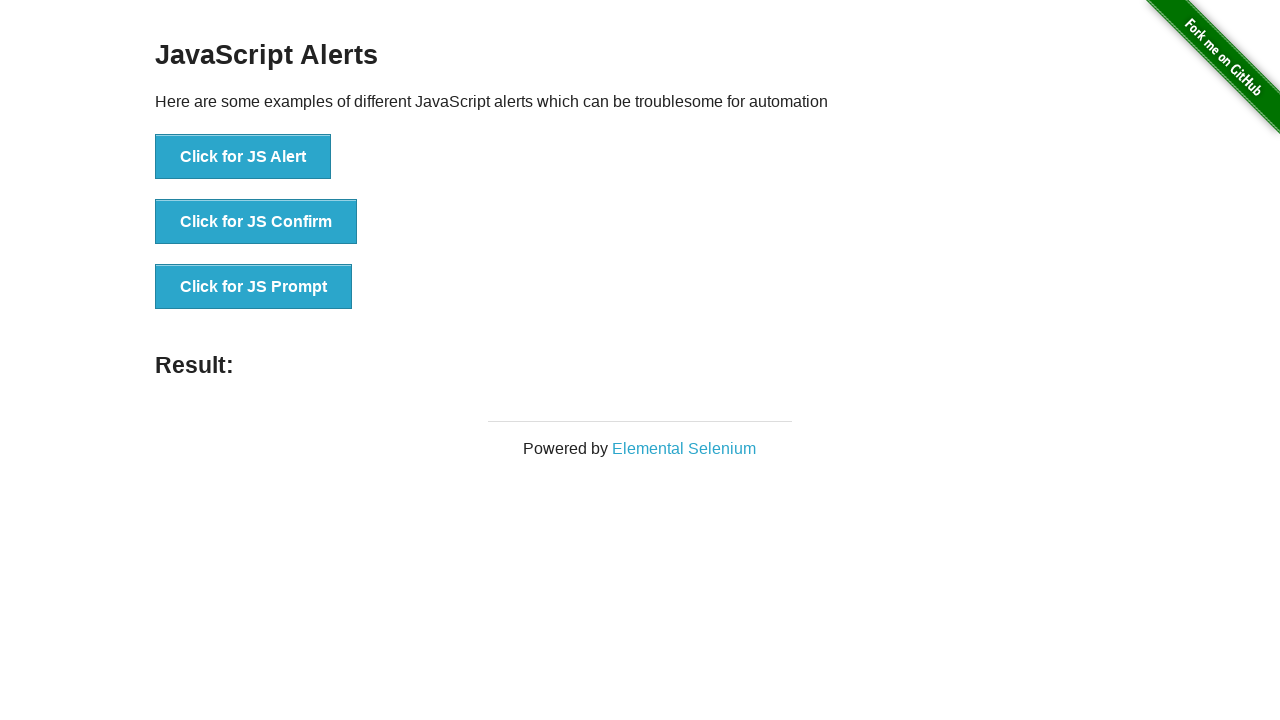

Clicked the JS Prompt button at (254, 287) on xpath=//button[@onclick='jsPrompt()']
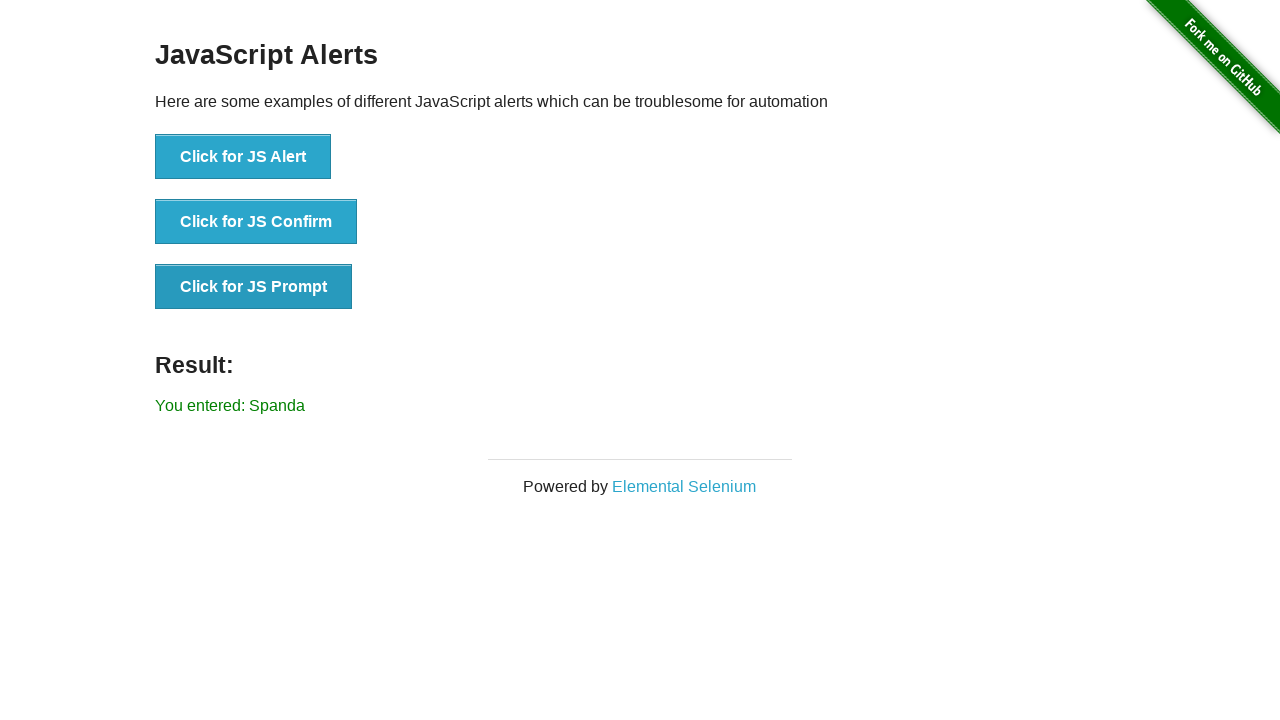

Result element loaded after prompt dialog was accepted
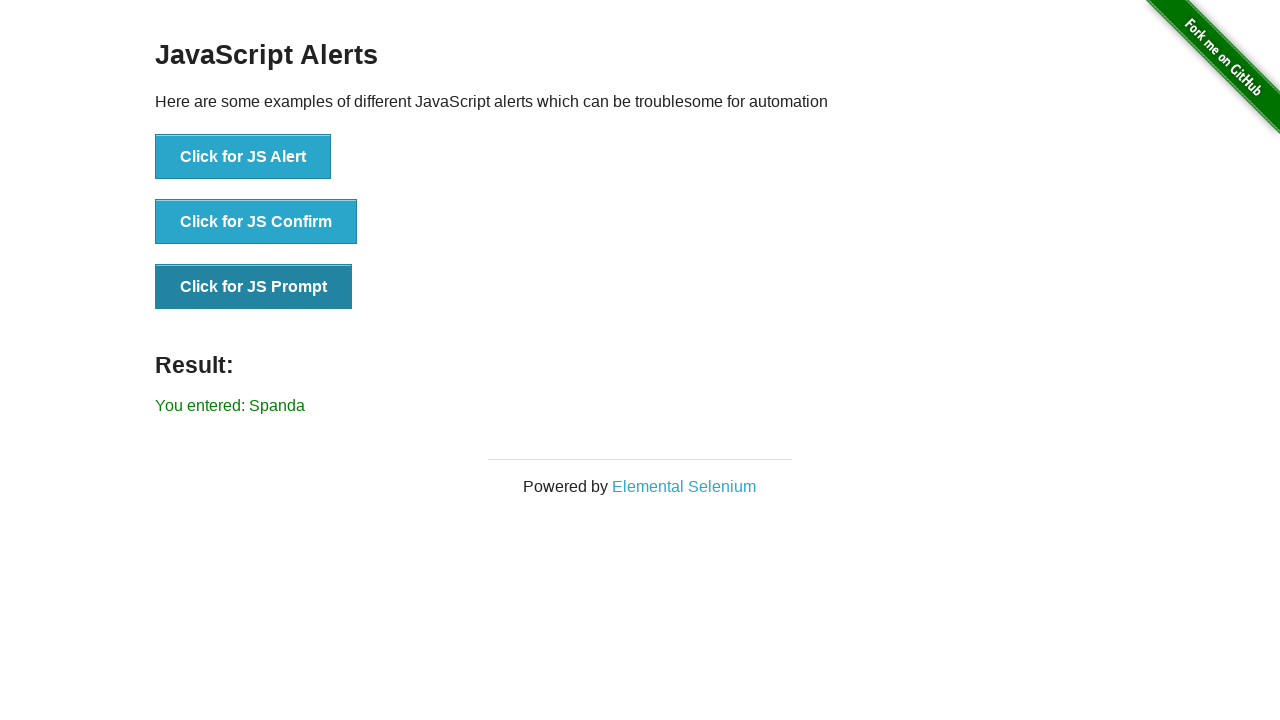

Retrieved result text from #result element
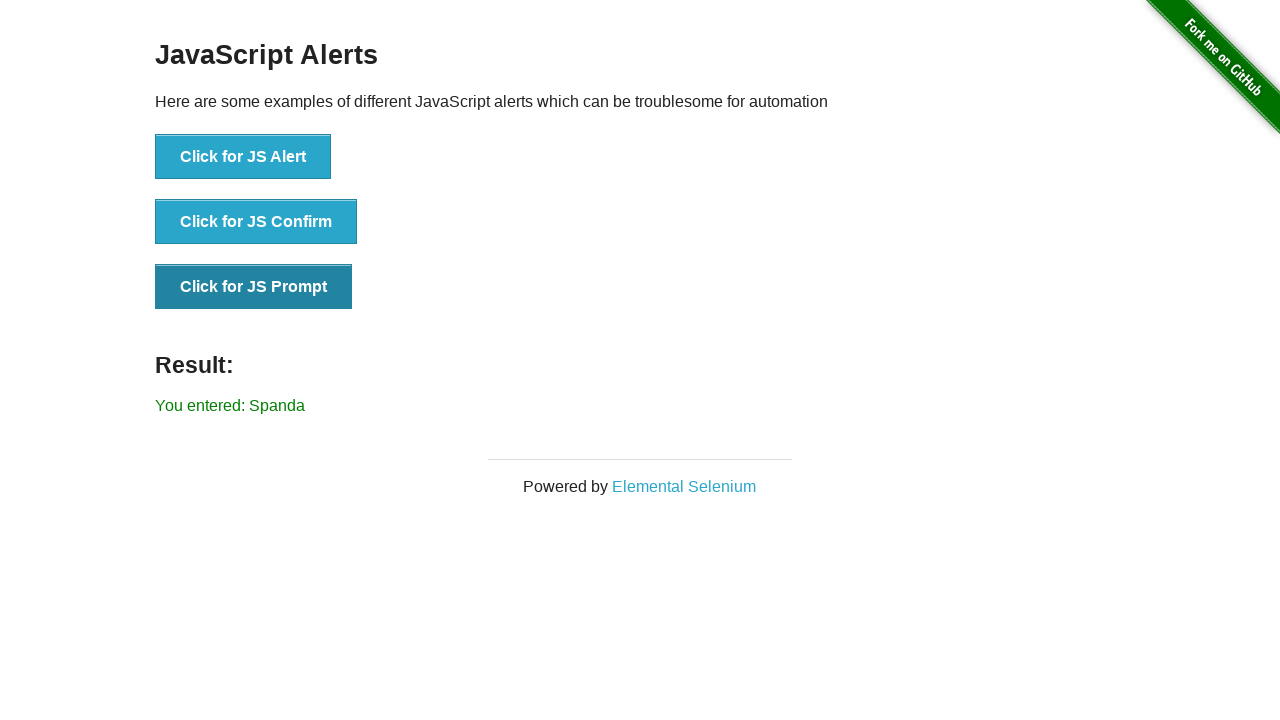

Verified that result text is 'You entered: Spanda'
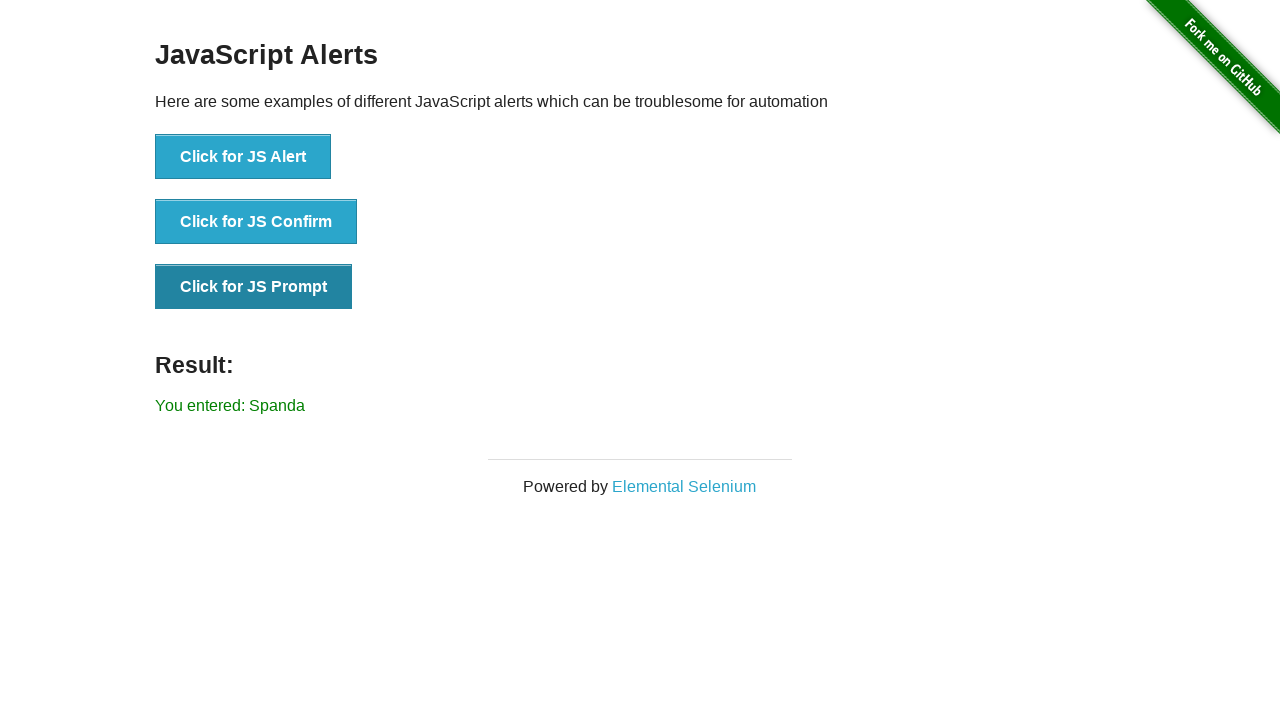

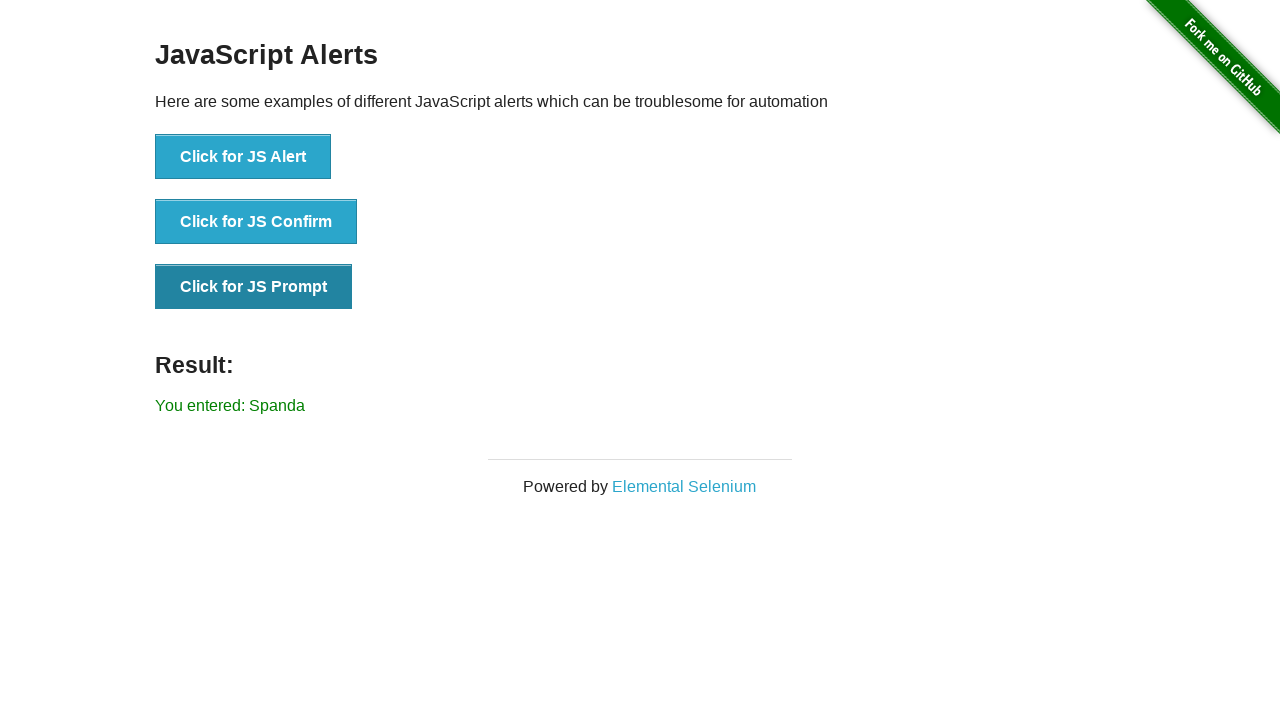